Tests the add/remove elements functionality by adding an element, verifying the delete button appears, then deleting it and verifying the page heading remains visible

Starting URL: https://the-internet.herokuapp.com/add_remove_elements/

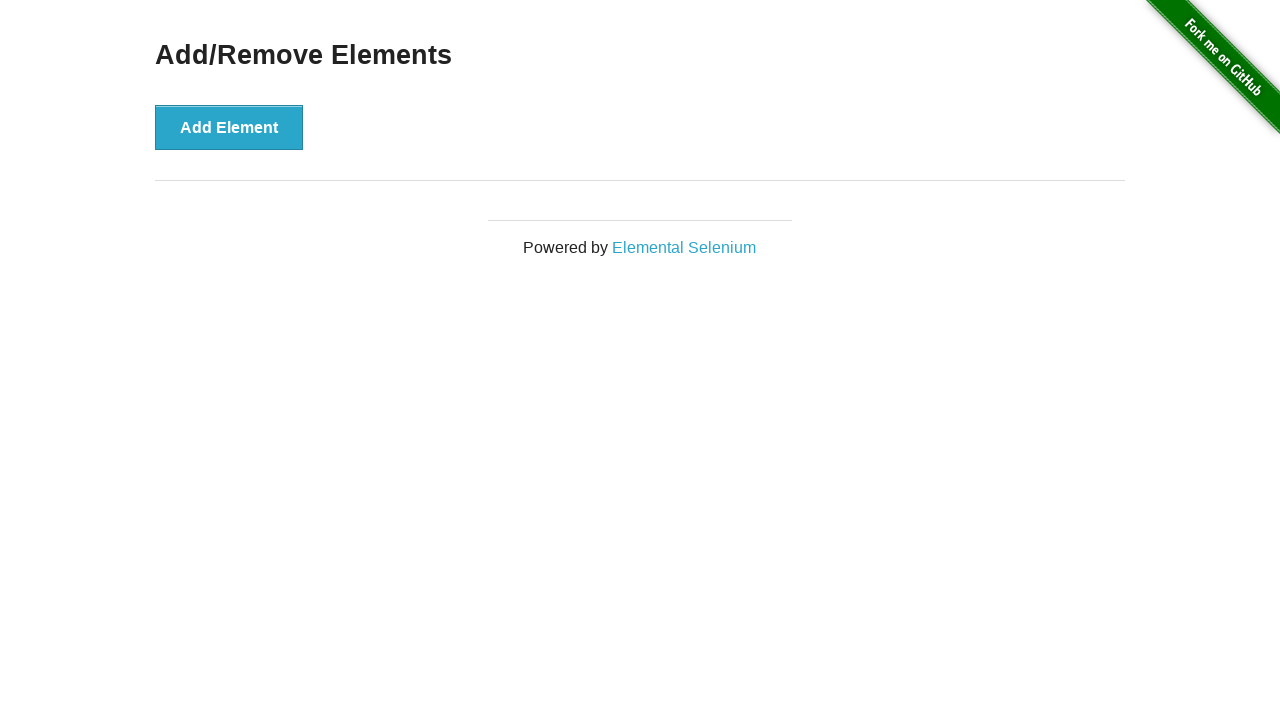

Clicked the Add Element button to create a new element at (229, 127) on button[onclick='addElement()']
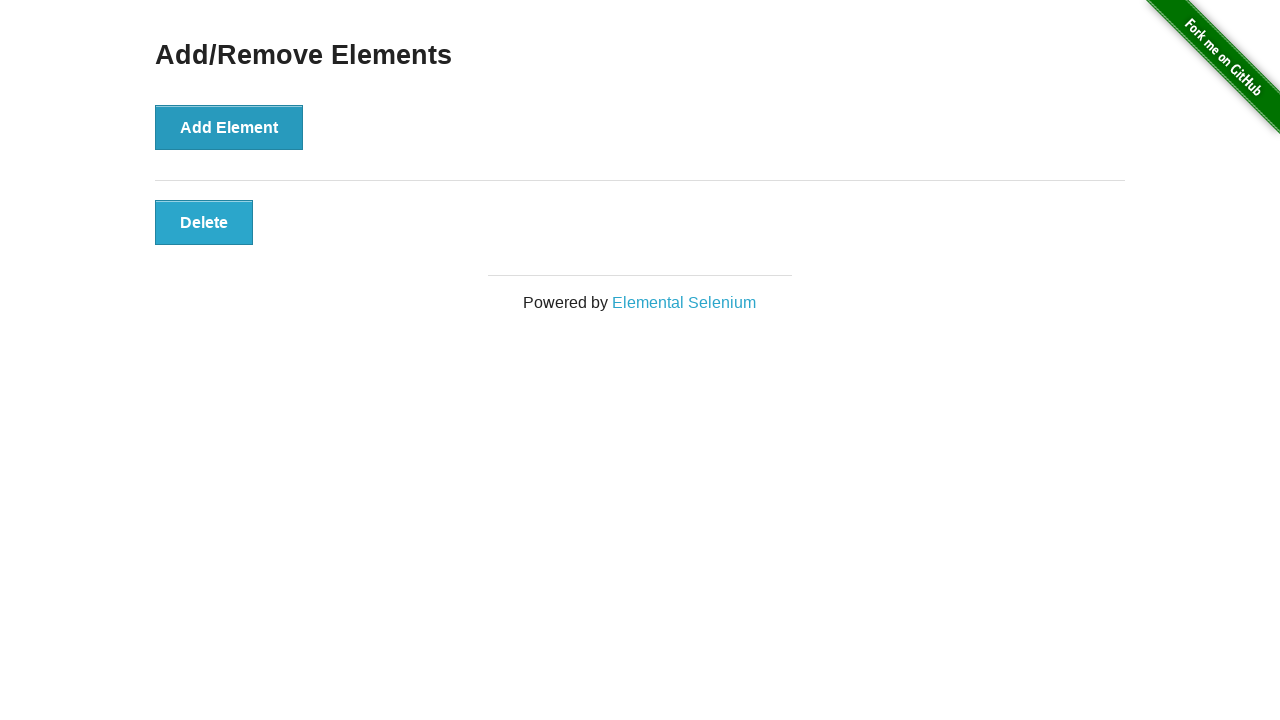

Verified the Delete button appeared
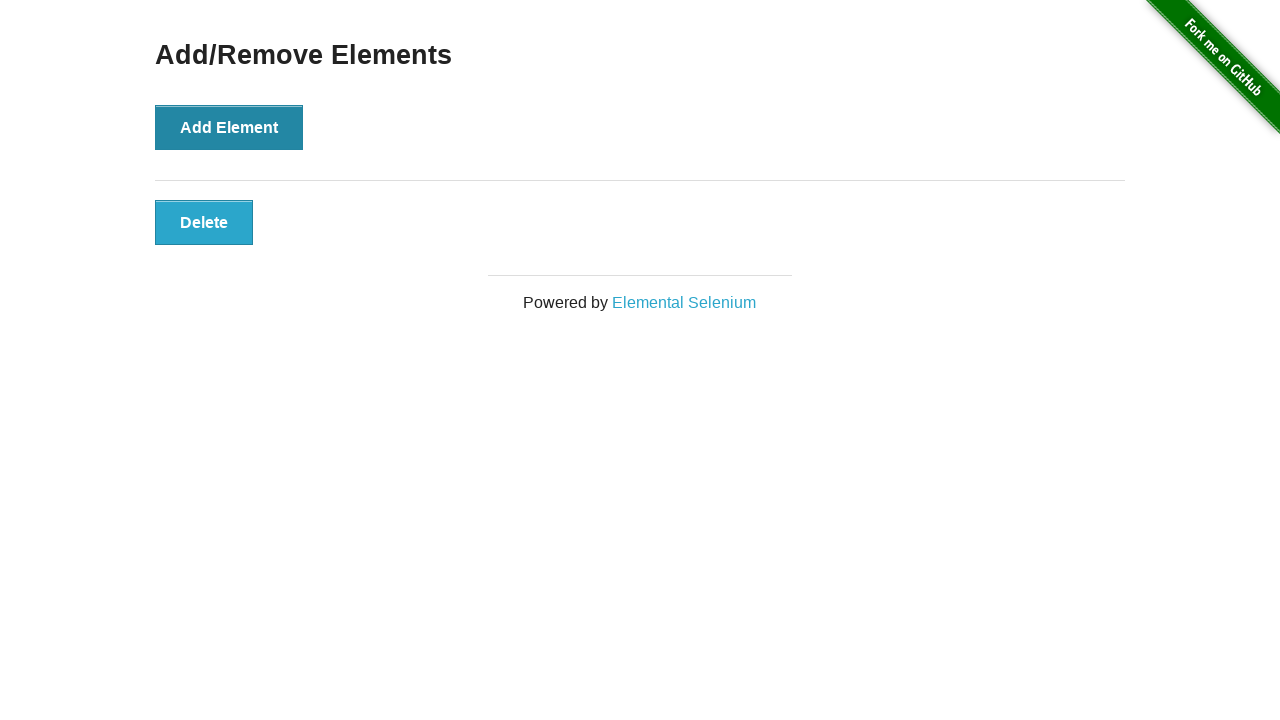

Clicked the Delete button to remove the element at (204, 222) on button.added-manually
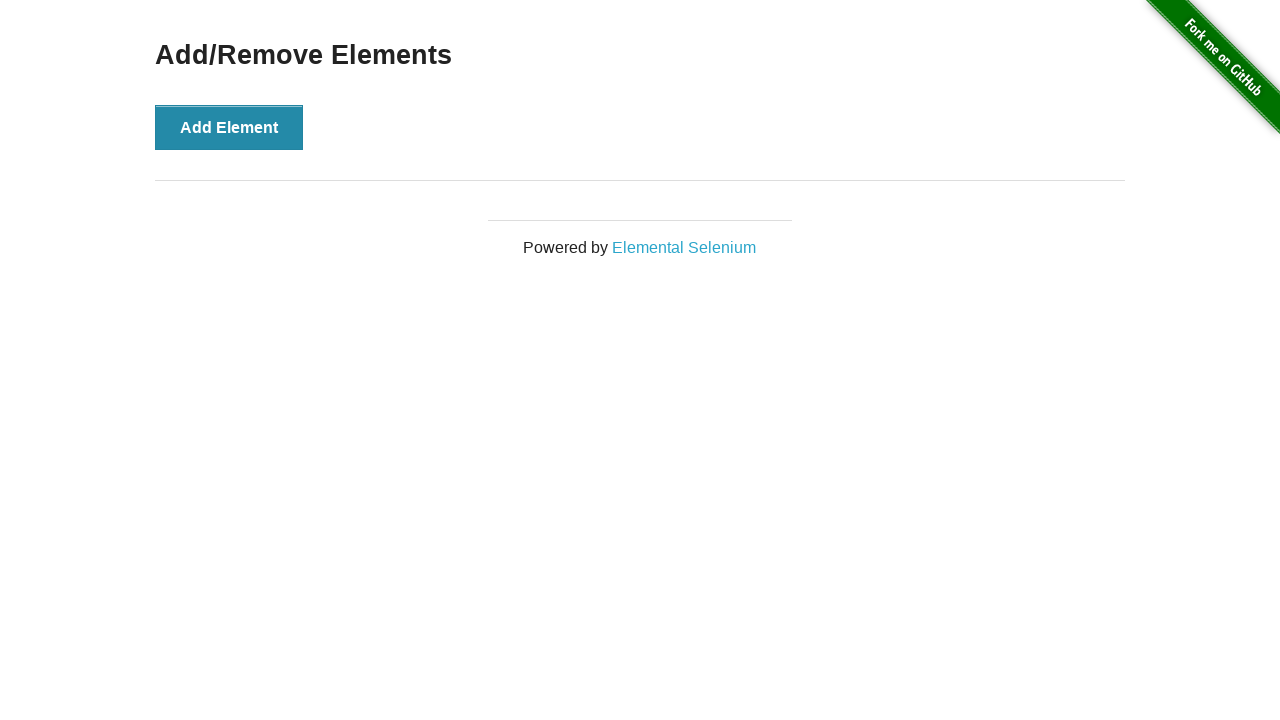

Verified the main heading 'Add/Remove Elements' is still visible
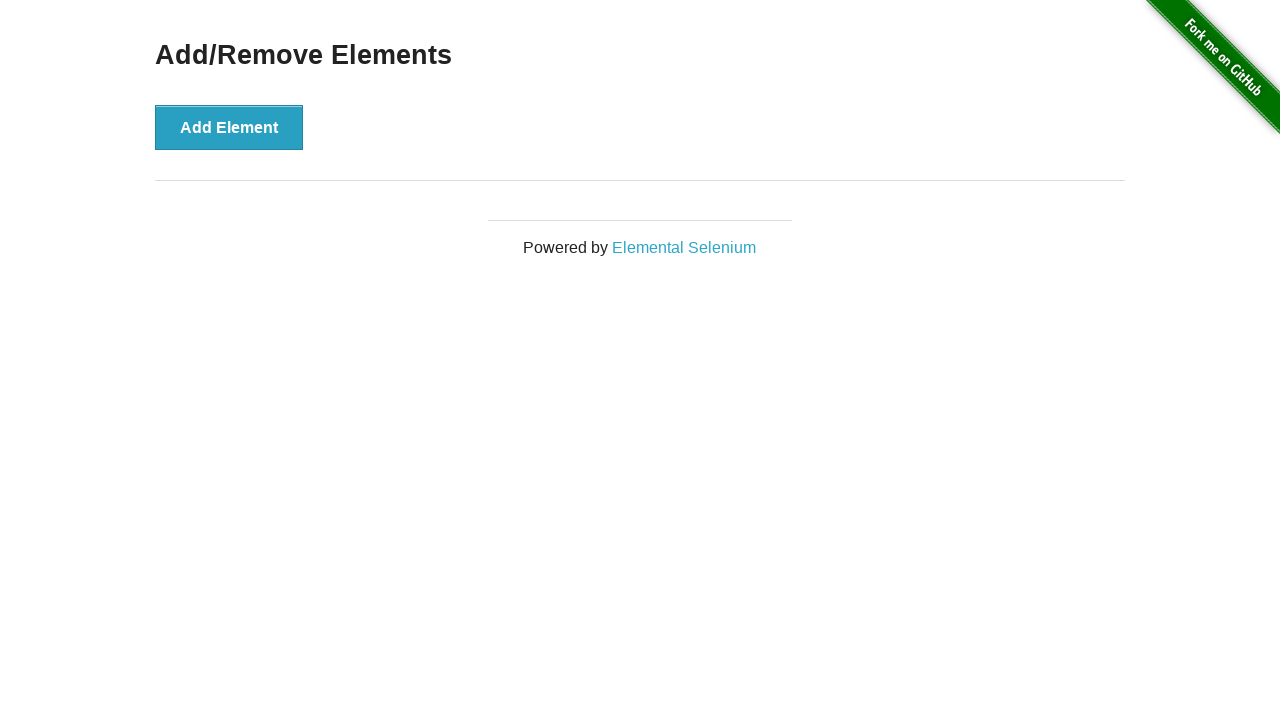

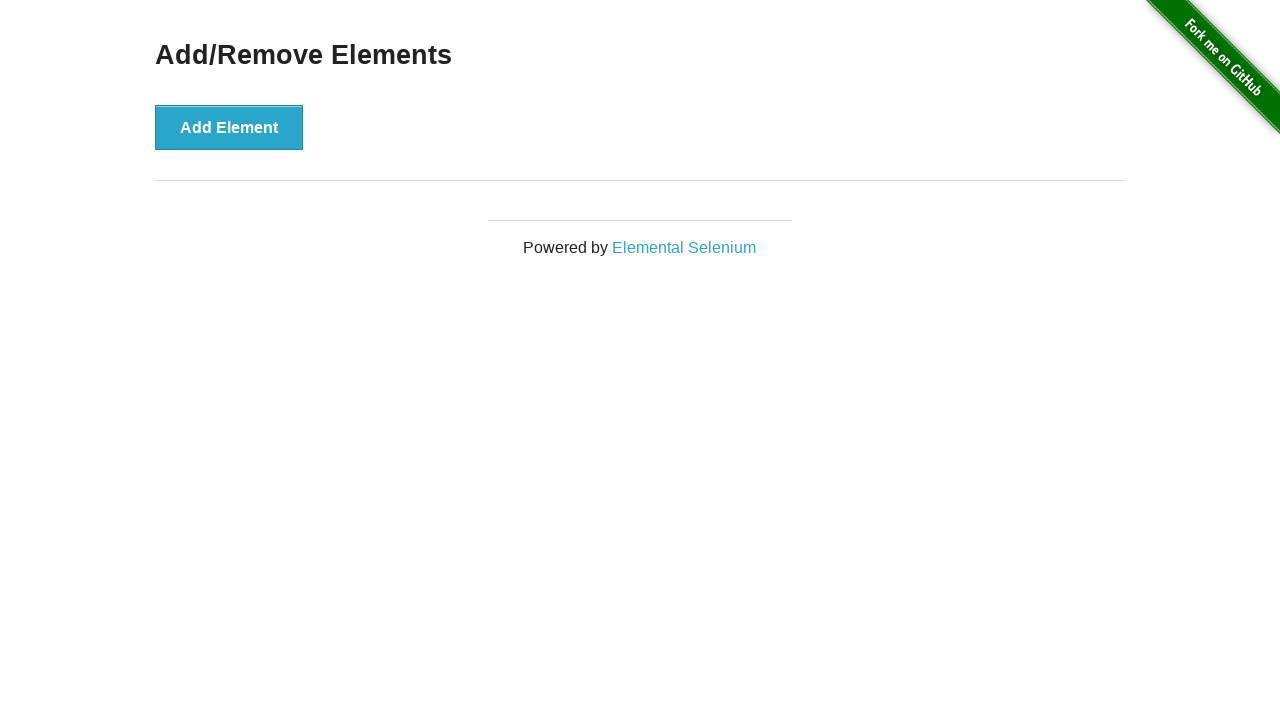